Tests password reset functionality by entering an incorrect username and verifying the error message displayed

Starting URL: https://login1.nextbasecrm.com/?forgot_password=yes

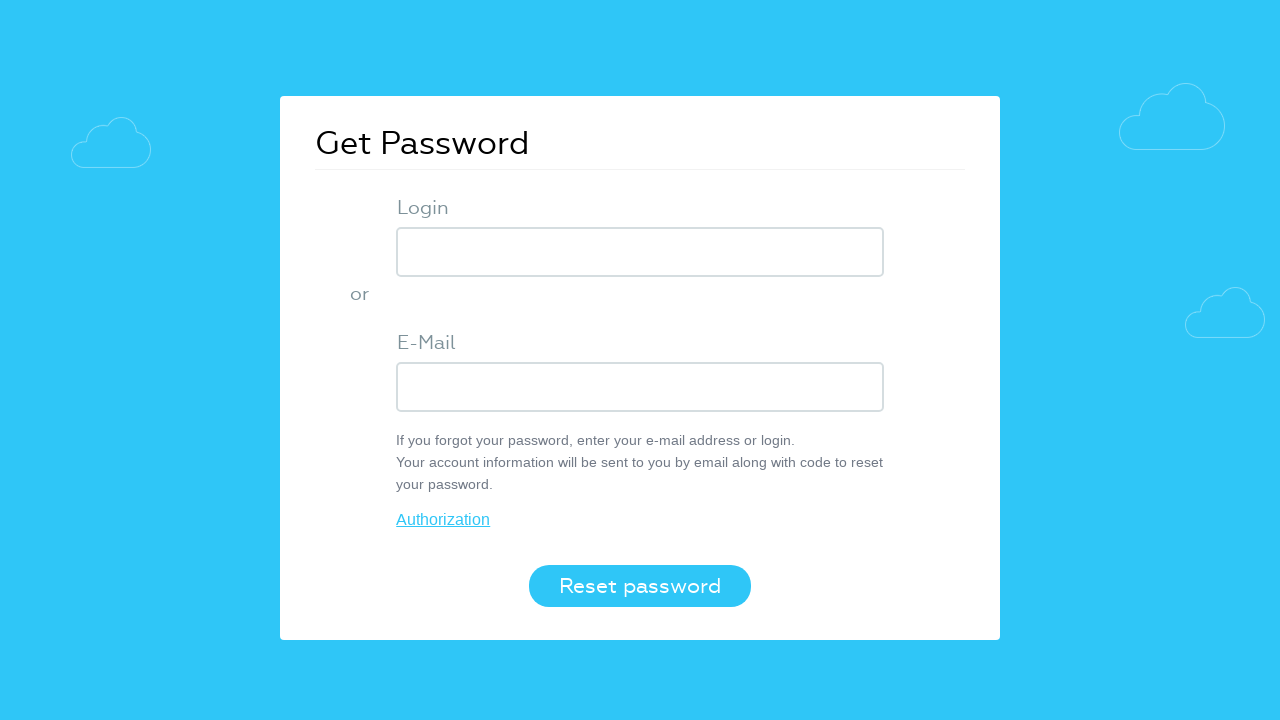

Filled login field with incorrect username 'Incorrect user name' on input.login-inp
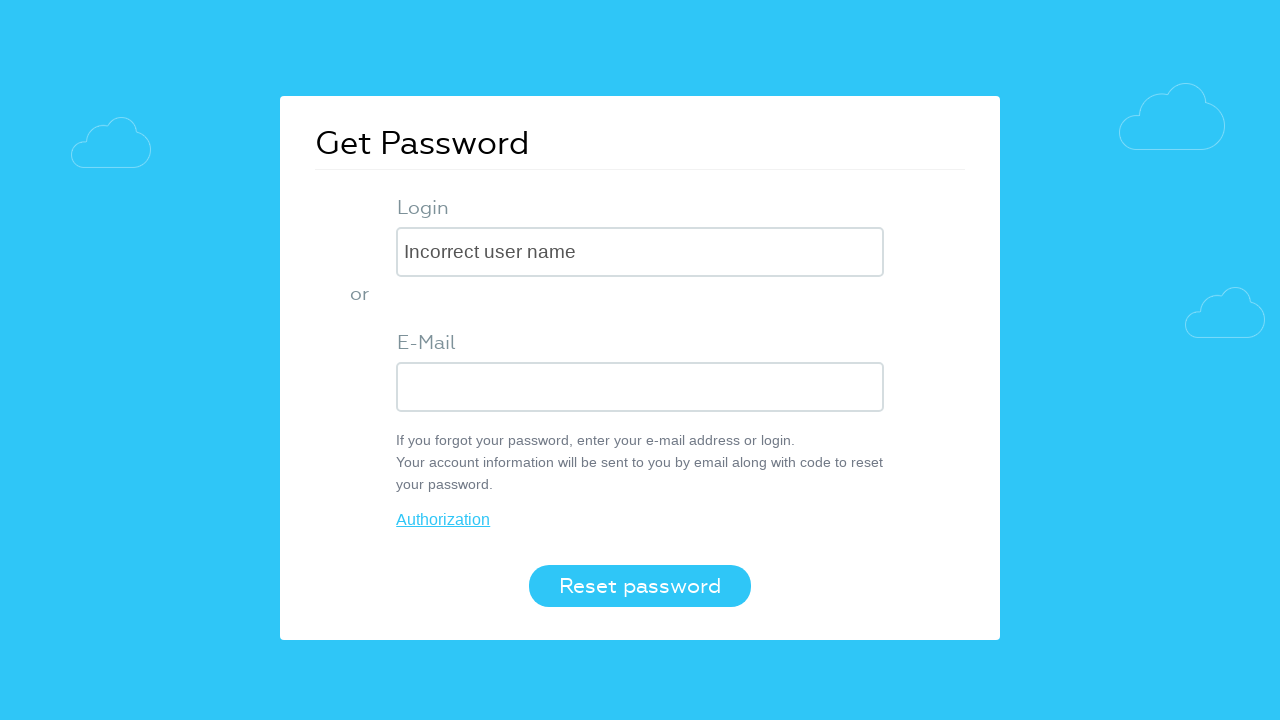

Clicked reset password button at (640, 586) on button.login-btn
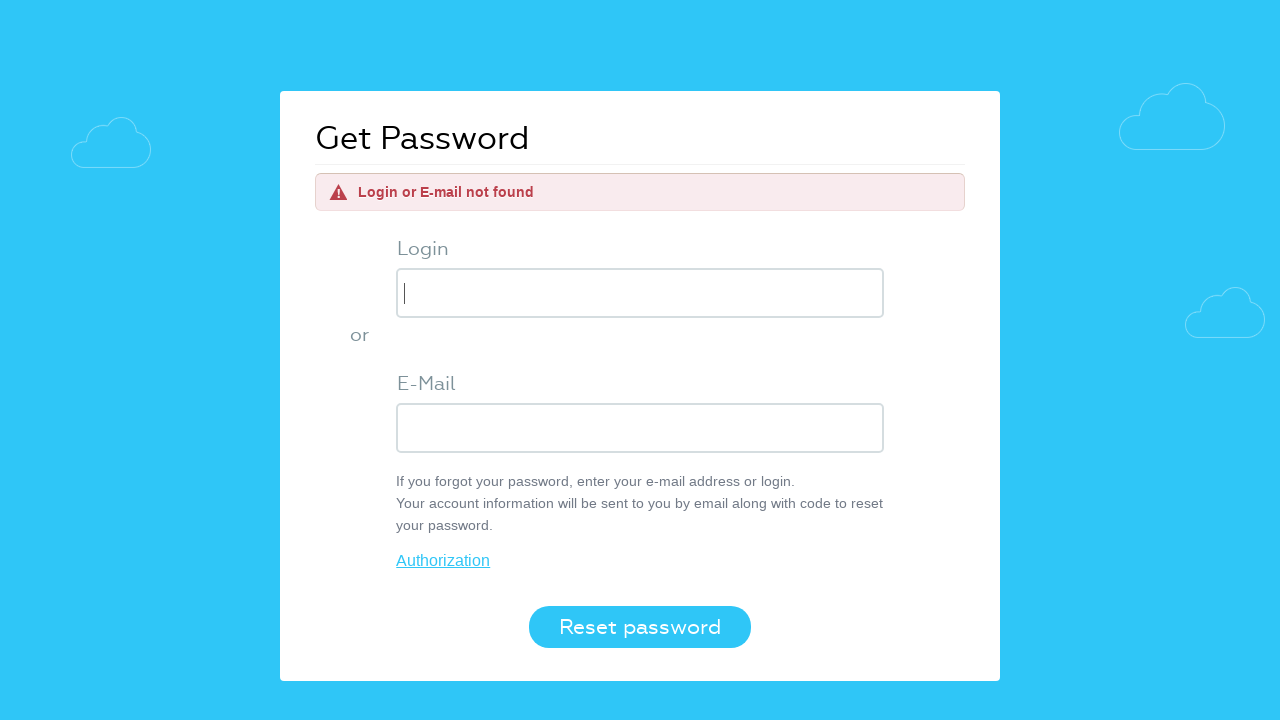

Error message element appeared
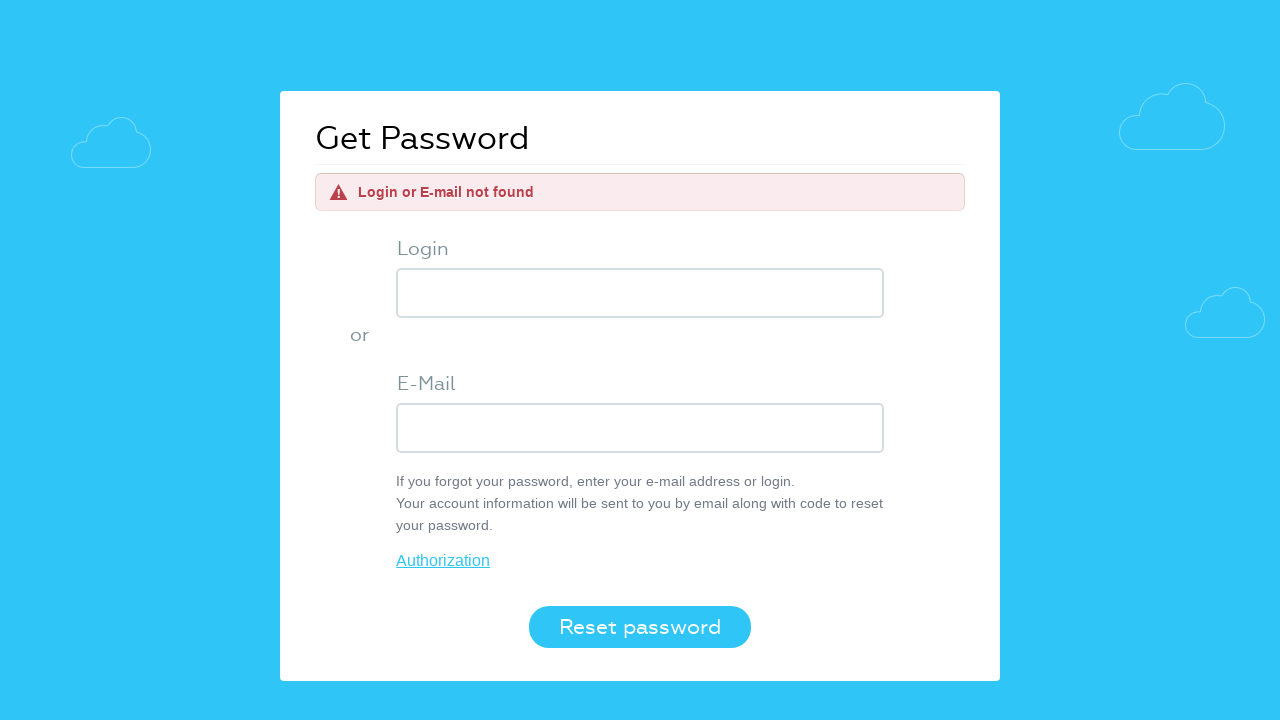

Retrieved error message text: 'Login or E-mail not found'
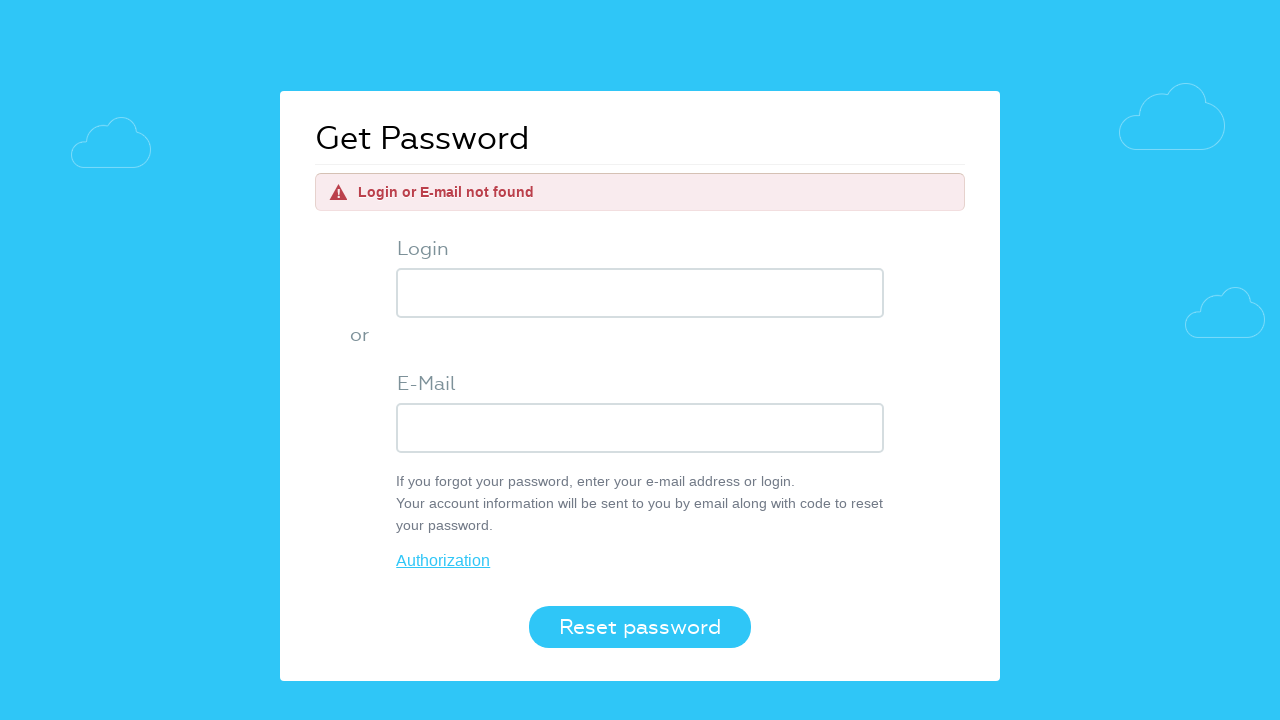

Verified error message matches expected text 'Login or E-mail not found'
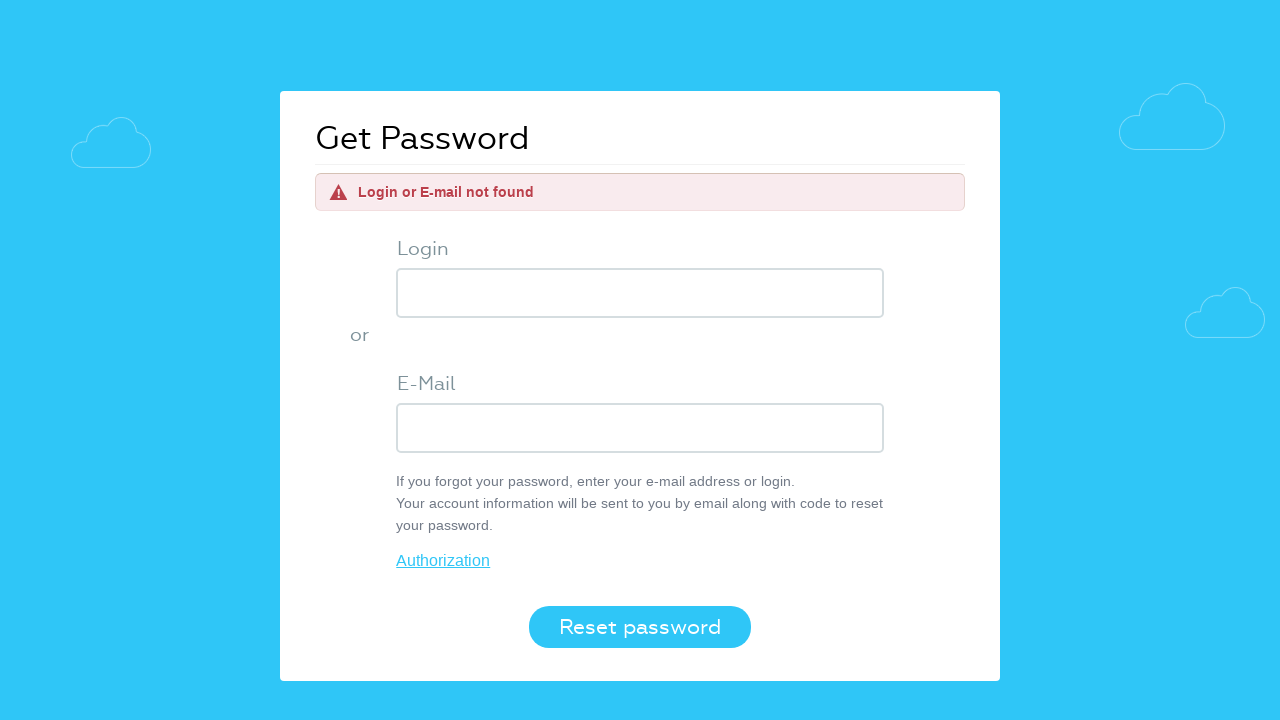

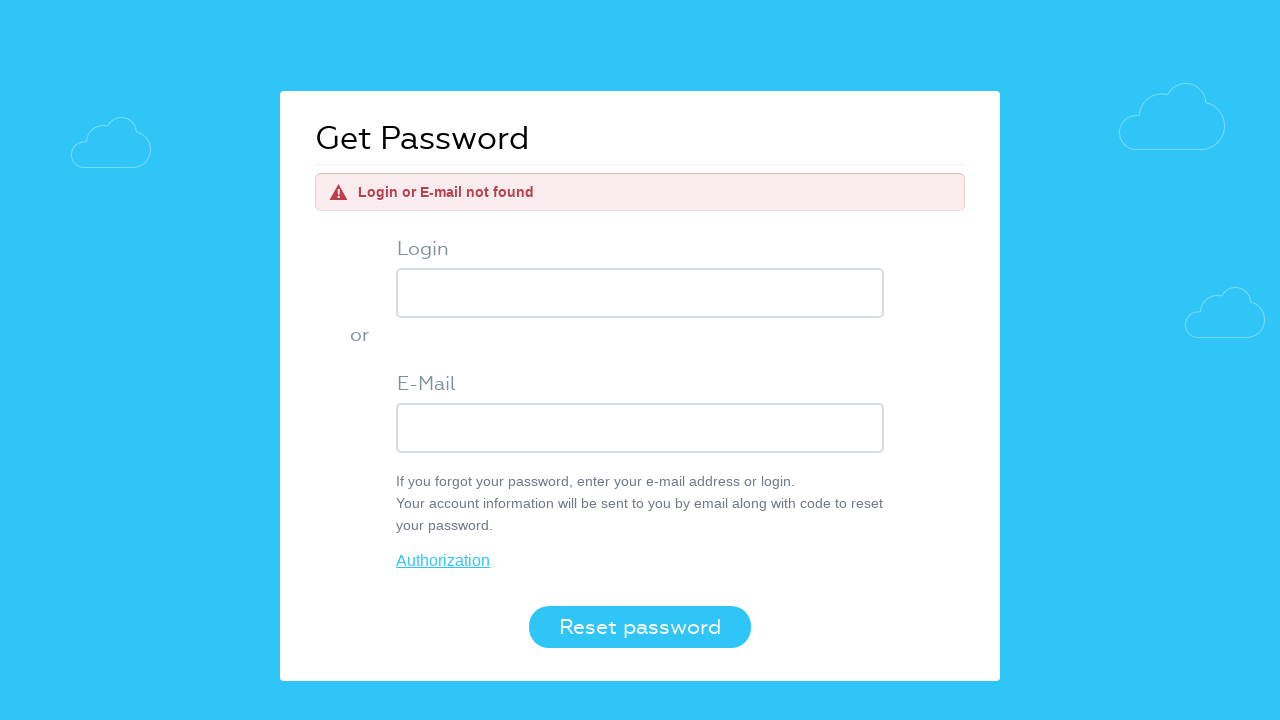